Navigates to the Ajio e-commerce website homepage and verifies the page loads successfully

Starting URL: https://www.ajio.com/

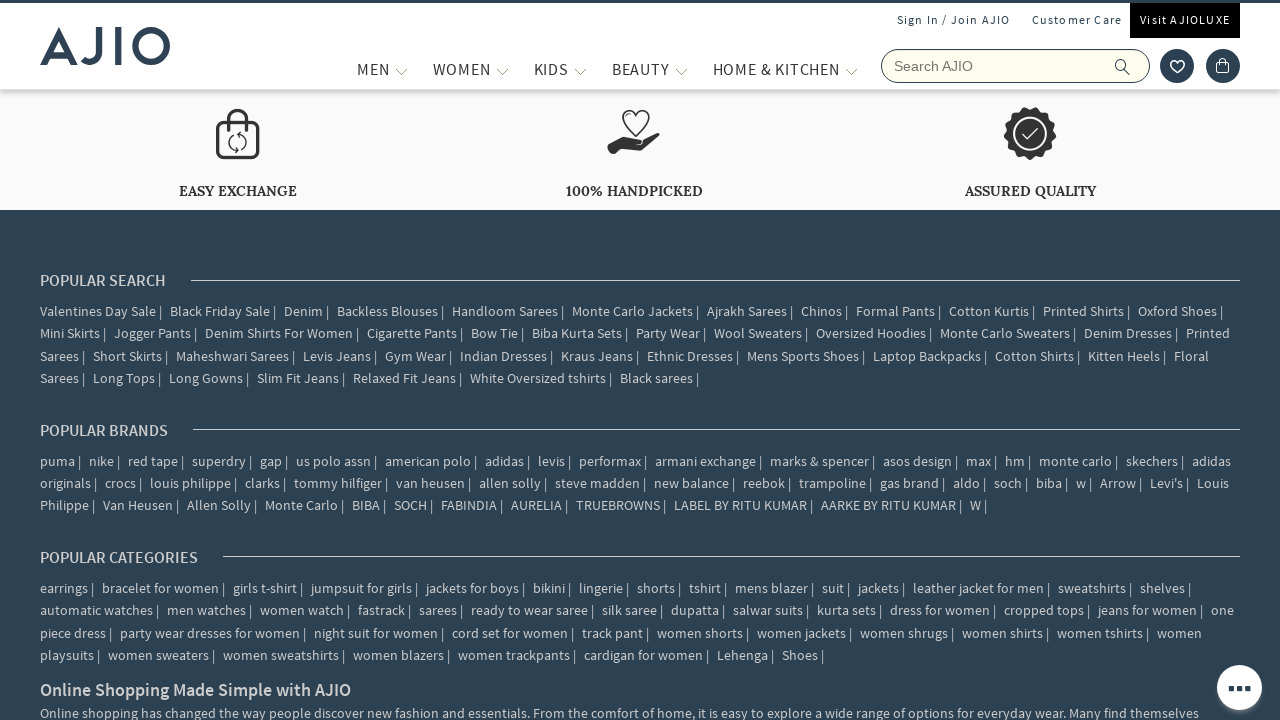

Navigated to Ajio homepage and waited for DOM content to load
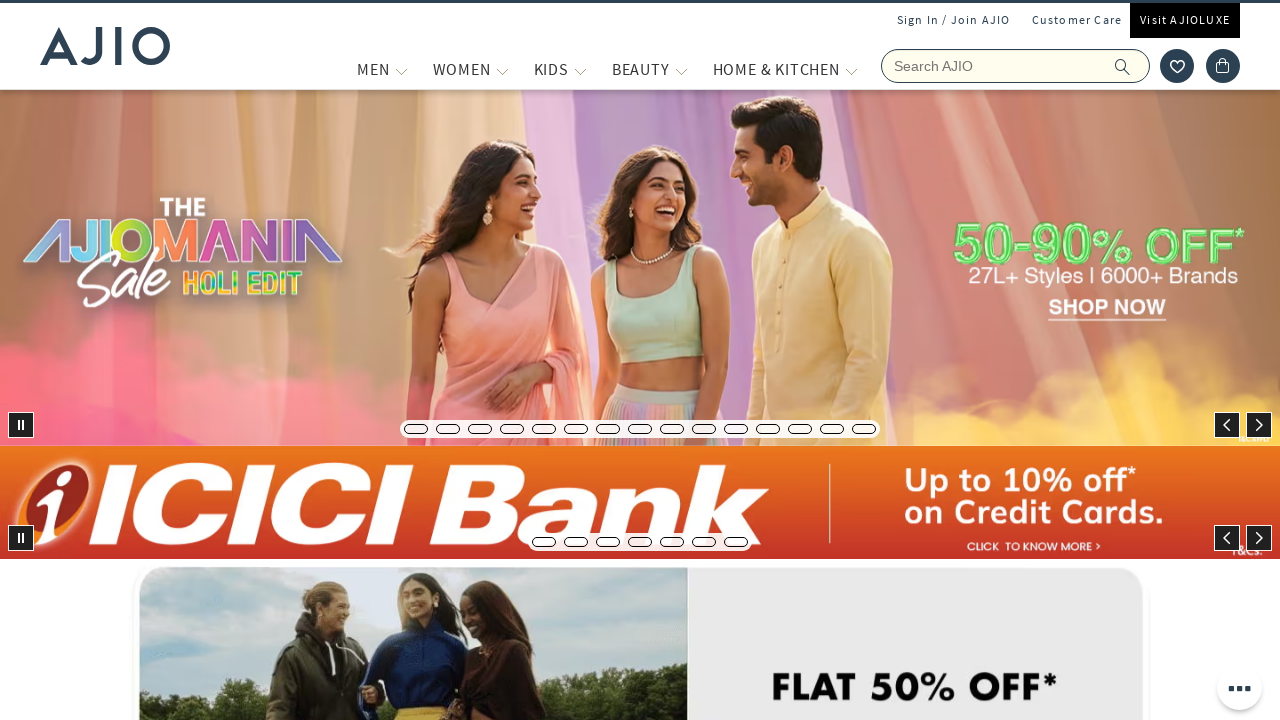

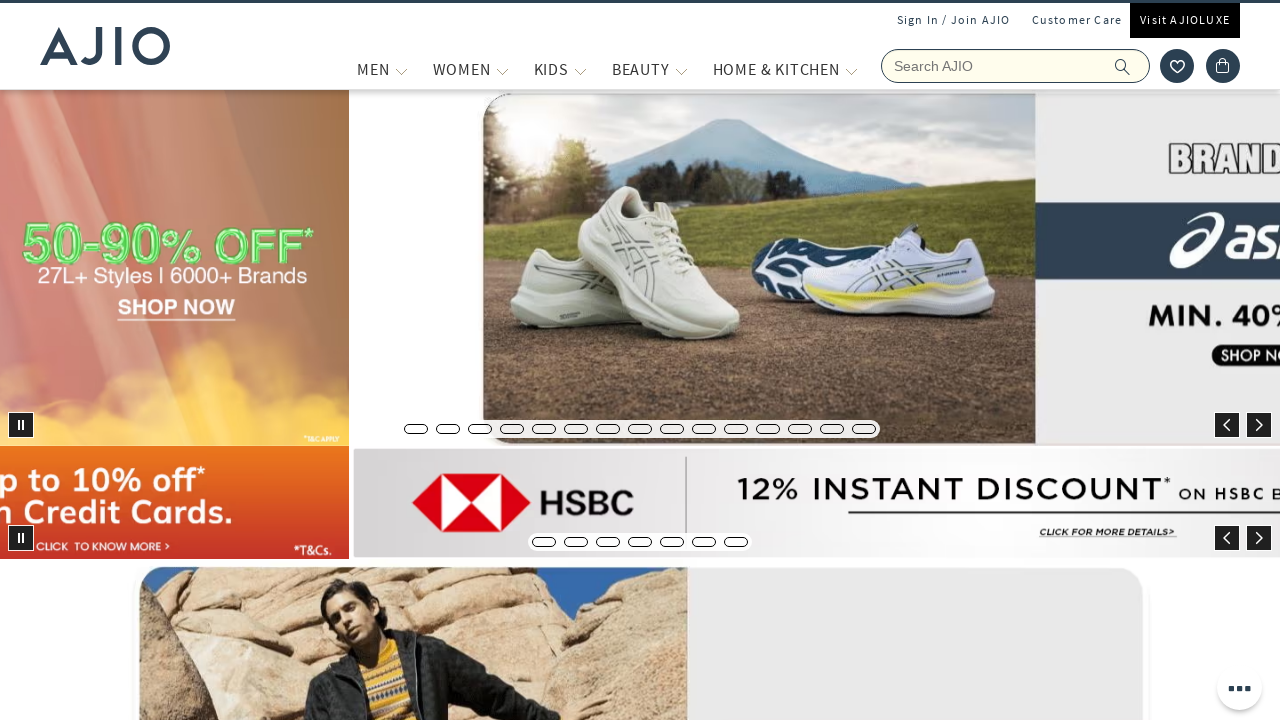